Tests checkbox functionality by finding all checkboxes on the page and checking any that are not already selected

Starting URL: https://the-internet.herokuapp.com/checkboxes

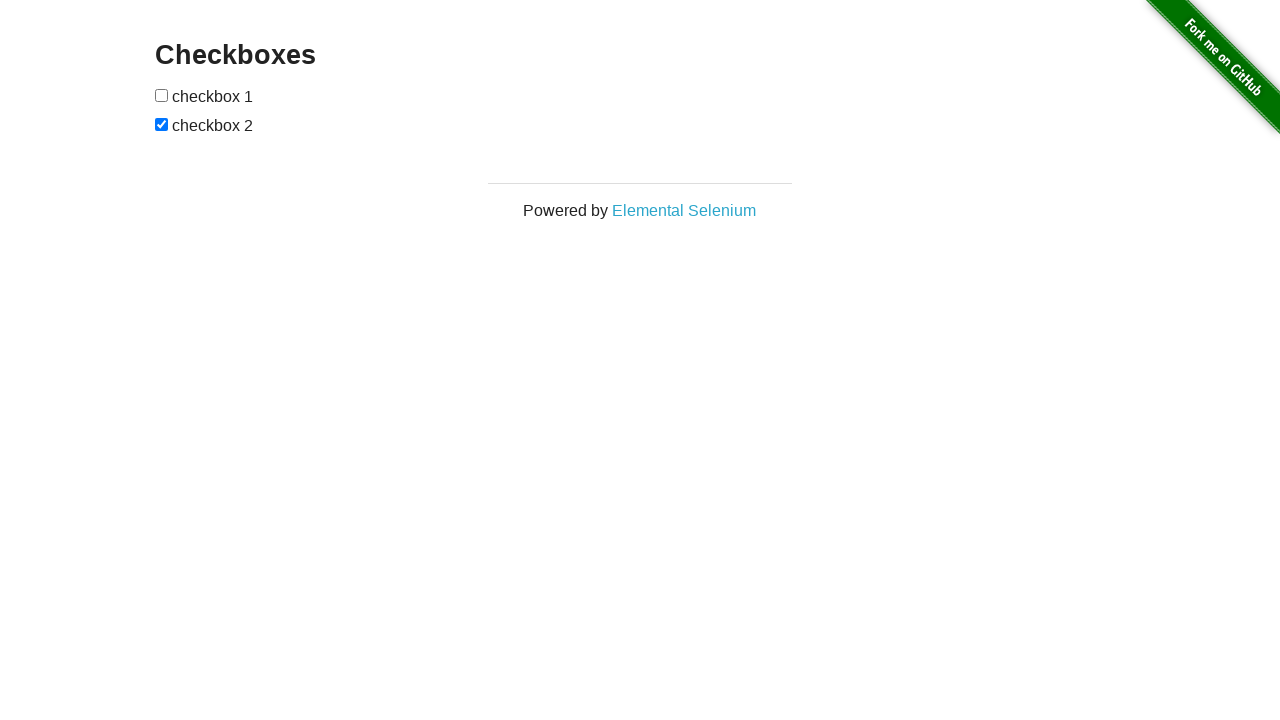

Navigated to checkbox test page
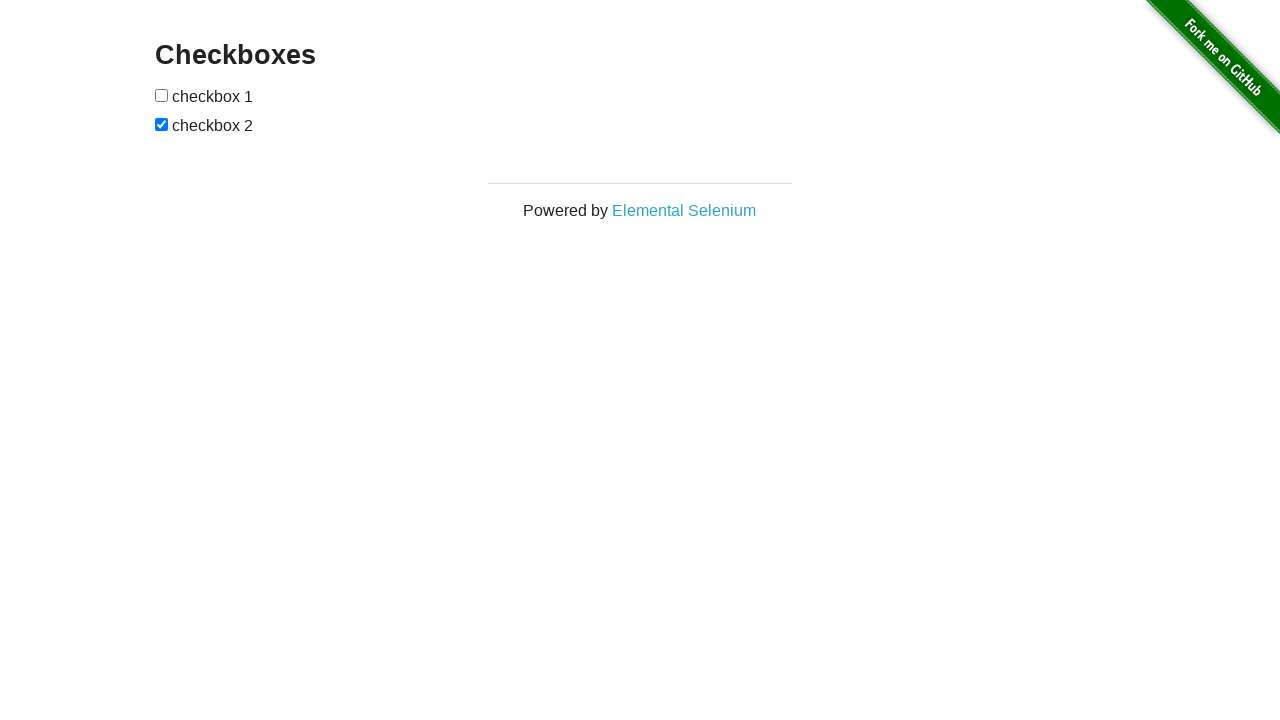

Located all checkboxes on the page
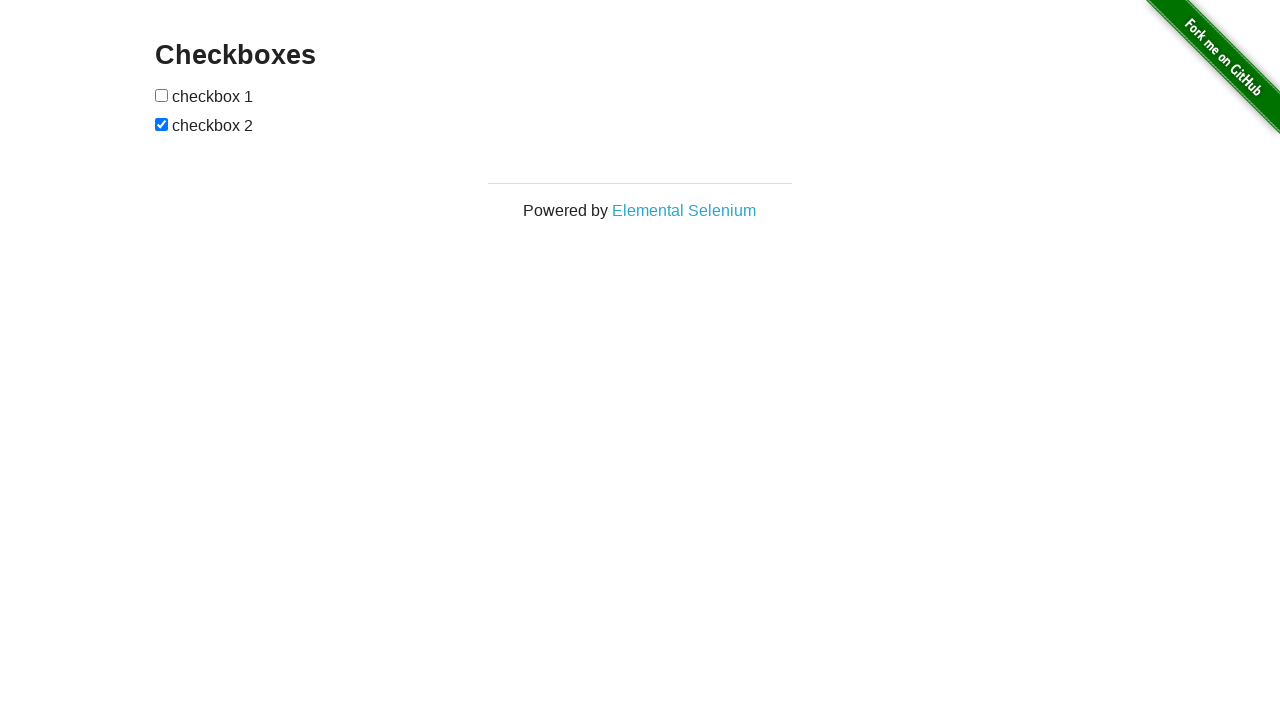

Clicked an unchecked checkbox to select it at (162, 95) on input[type='checkbox'] >> nth=0
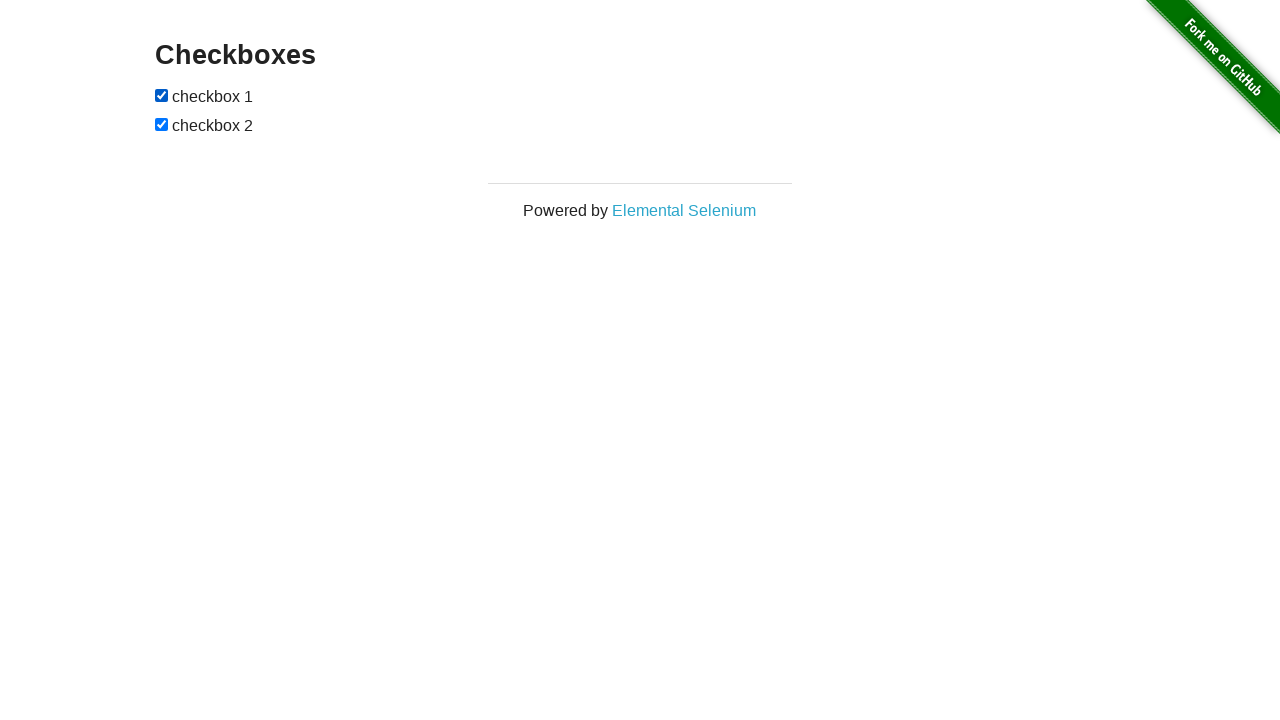

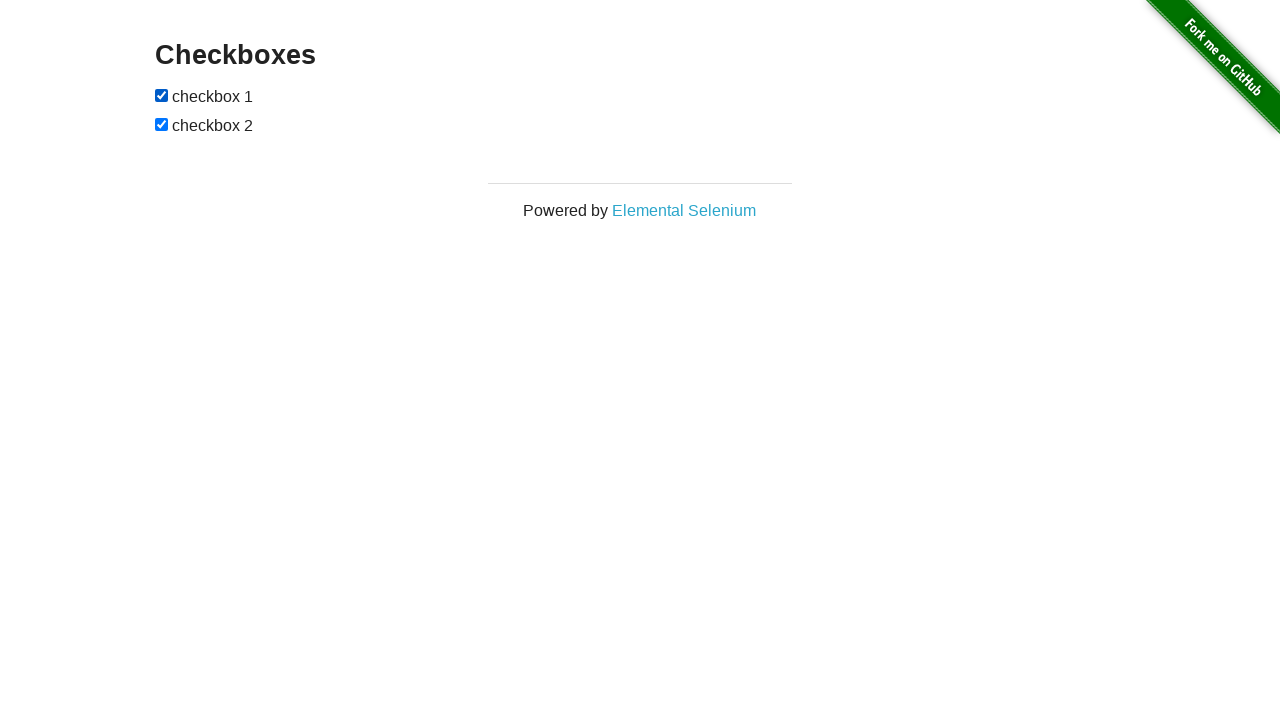